Tests that clicking the timer alert button triggers an alert after a delay and accepts it.

Starting URL: https://demoqa.com/alerts

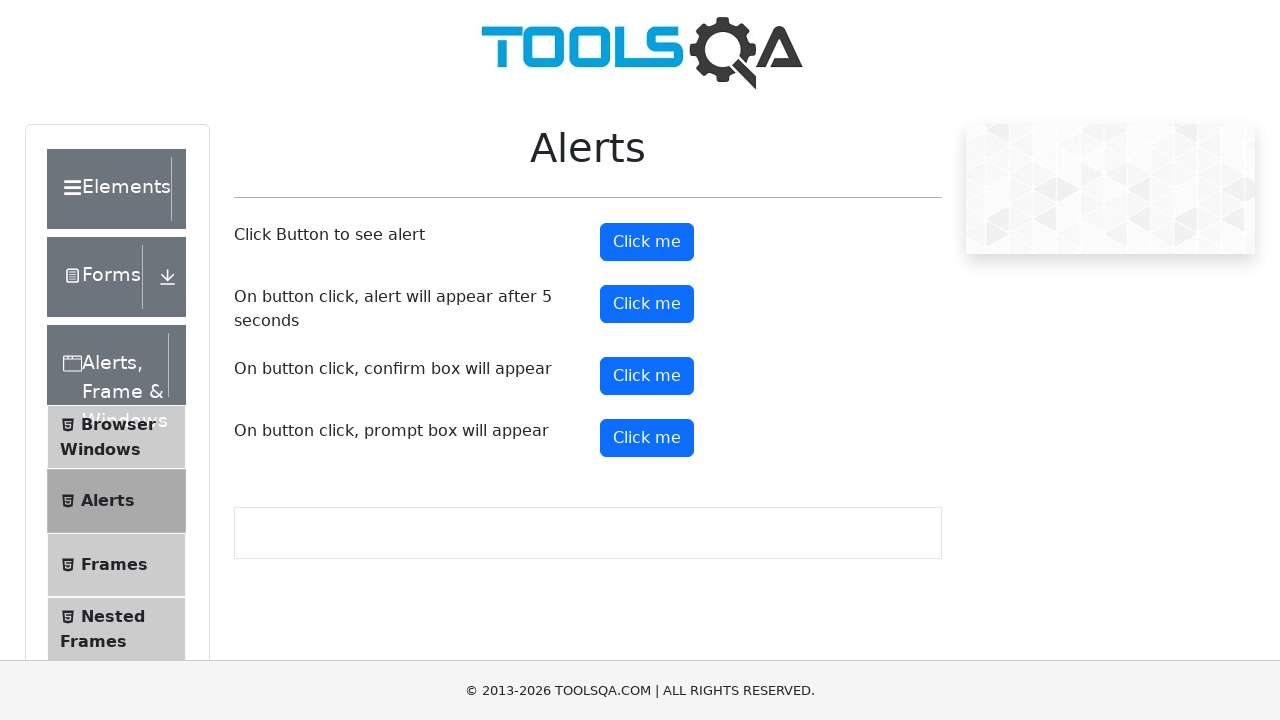

Registered dialog event handler to accept alerts
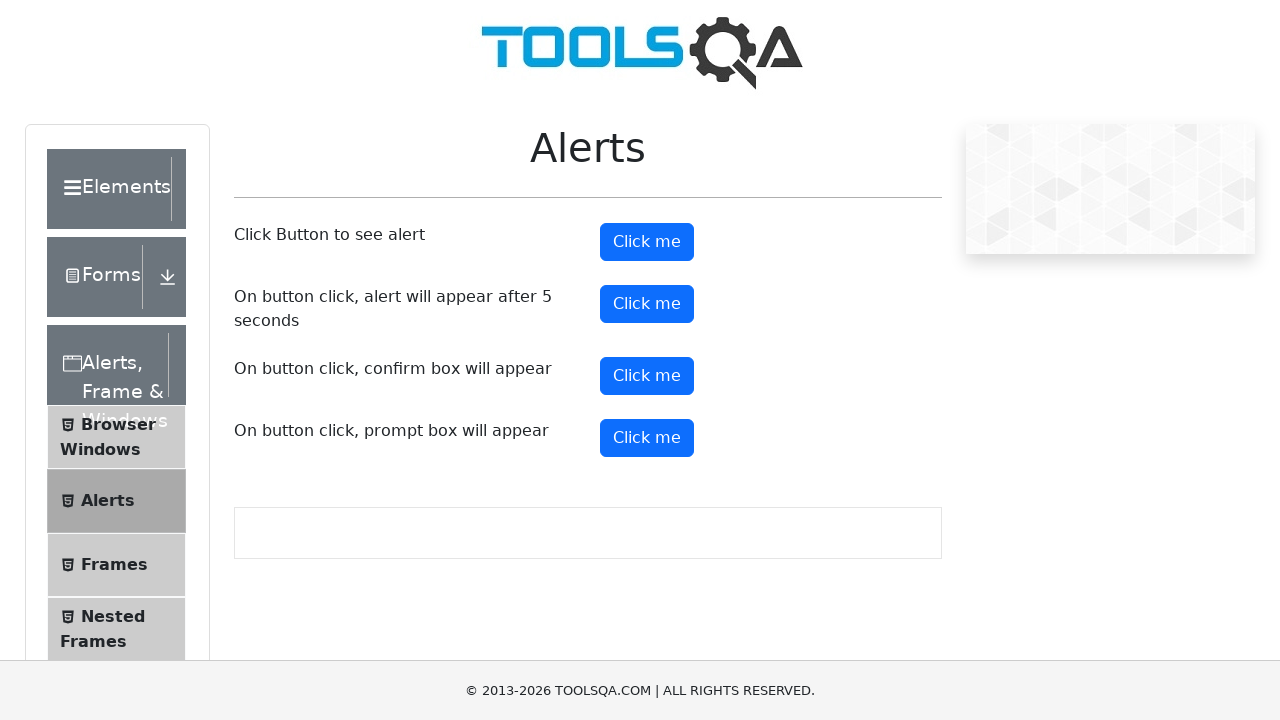

Clicked the timer alert button at (647, 304) on #timerAlertButton
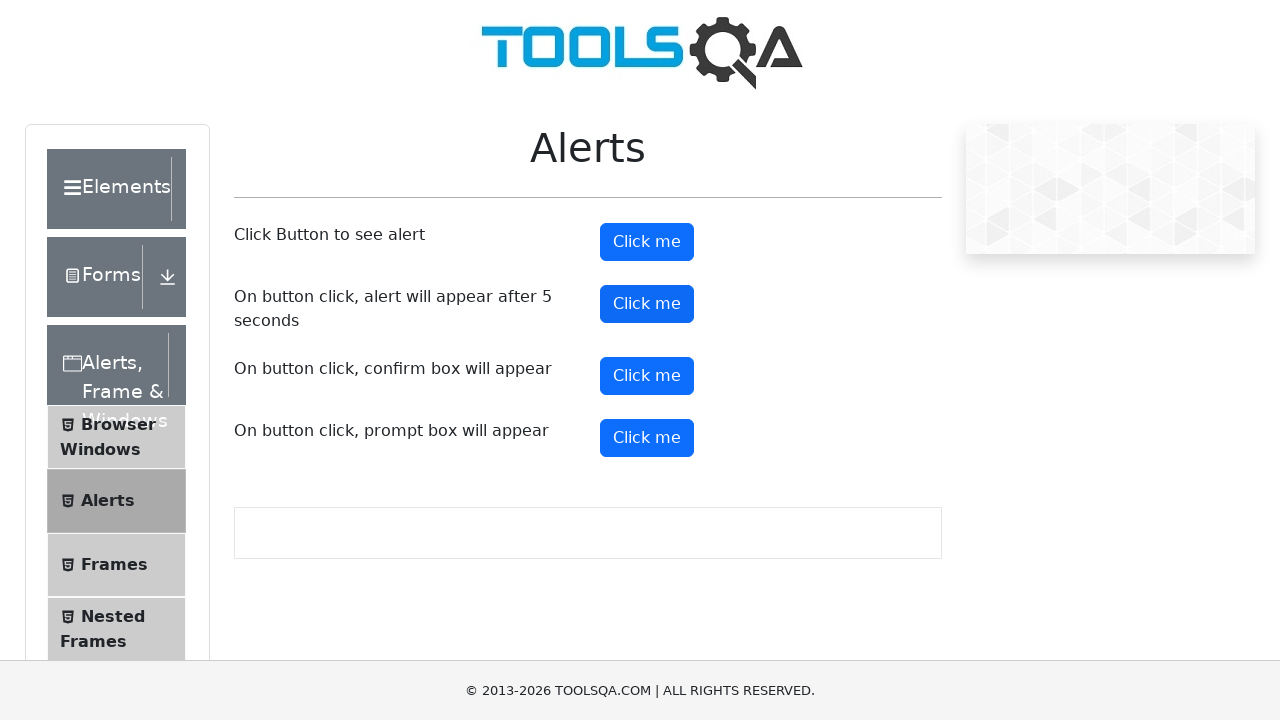

Waited 6 seconds for timed alert to appear and be automatically accepted
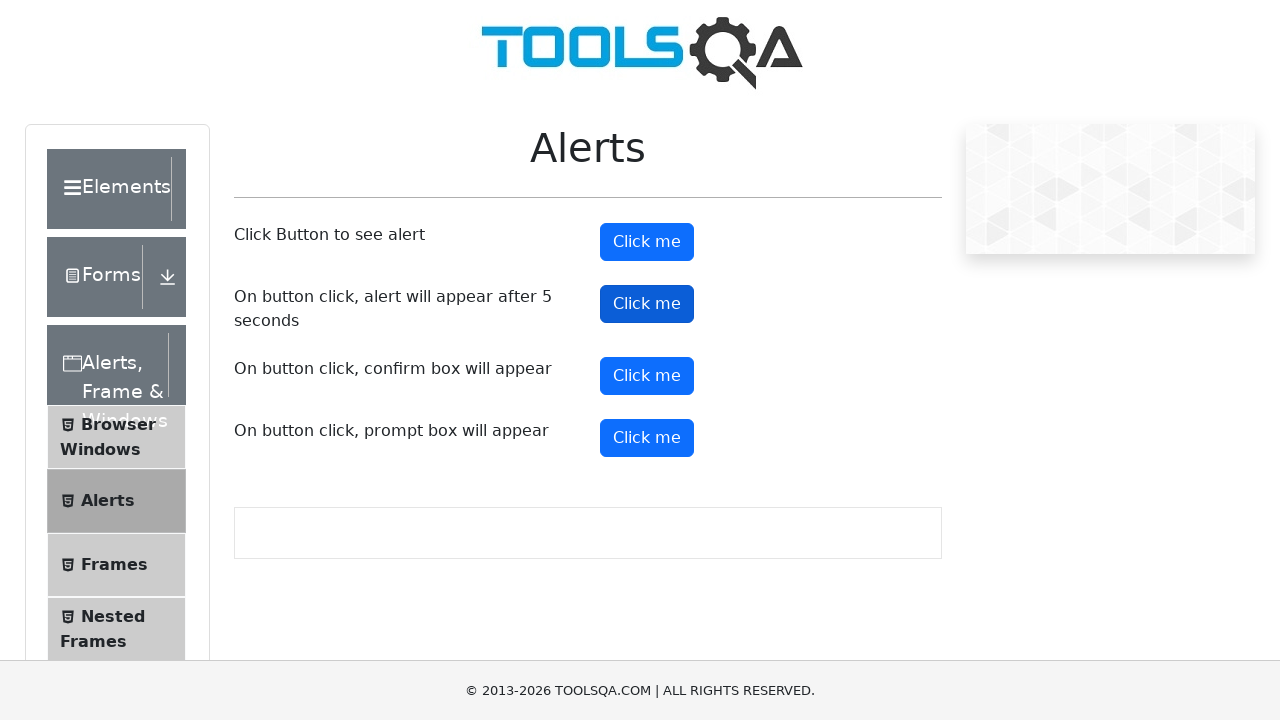

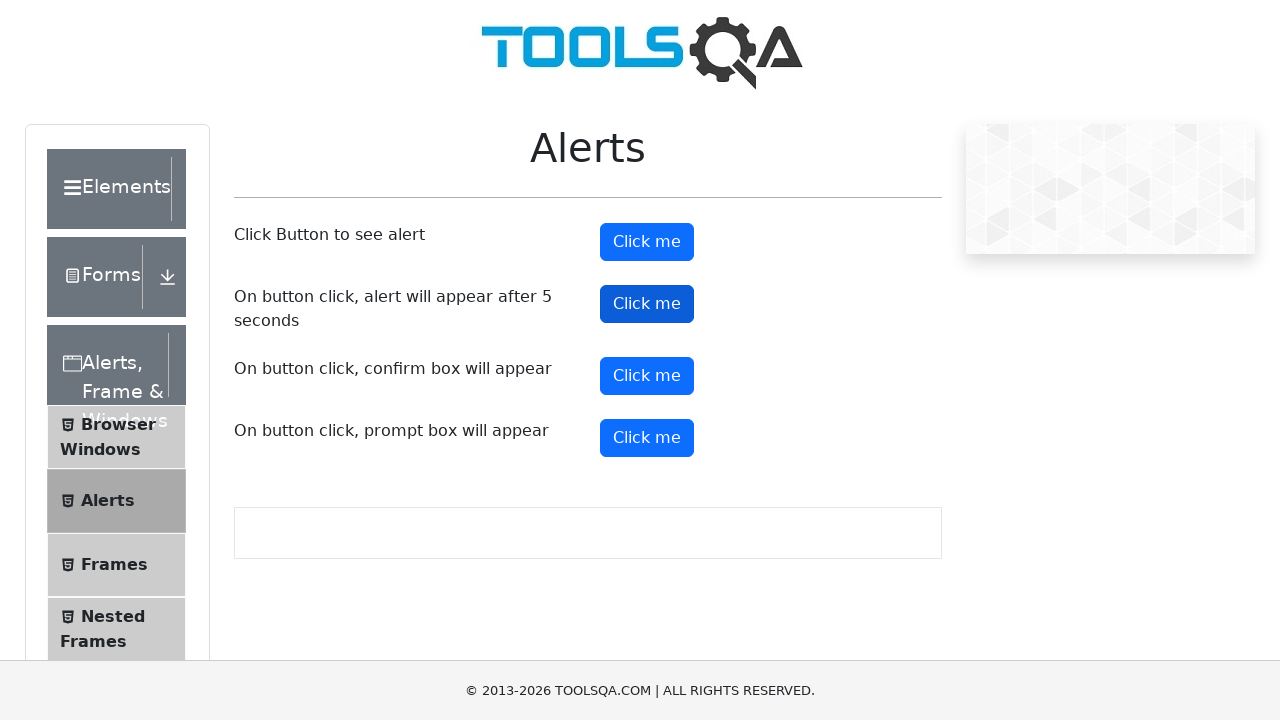